Tests clicking a radio button labeled "Yes" using GetByRole locator with force option

Starting URL: https://demoqa.com/radio-button

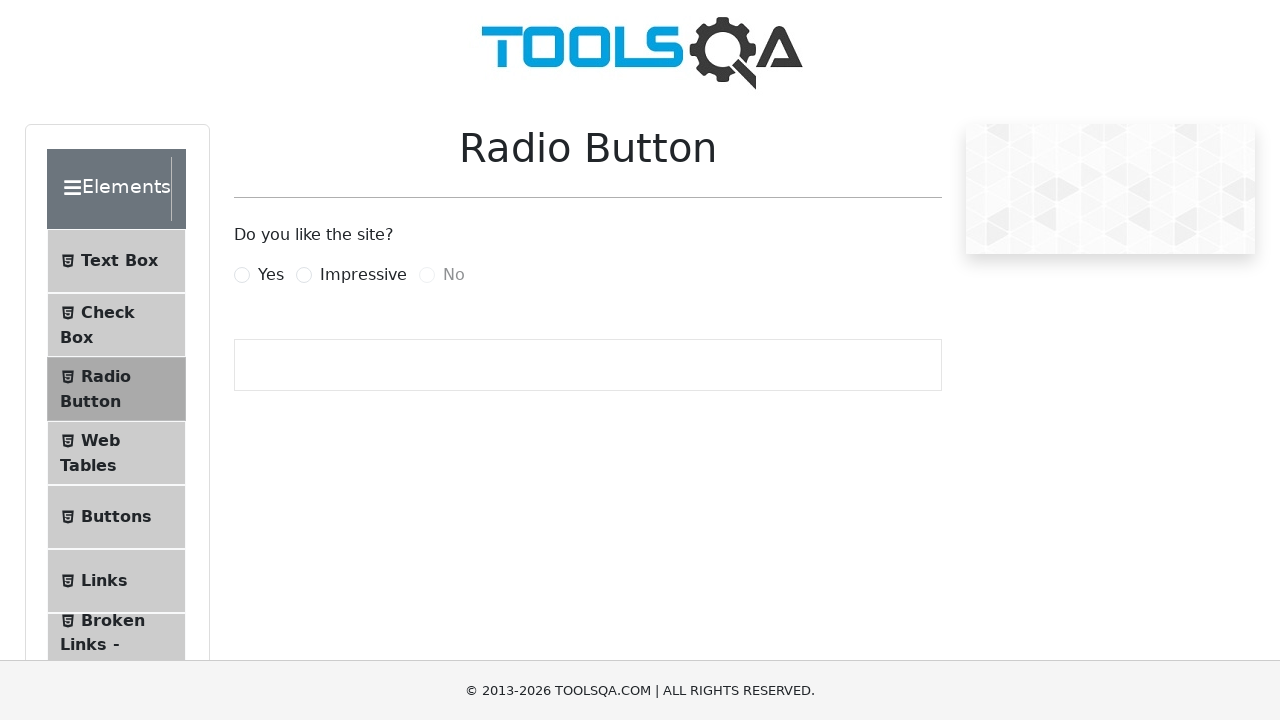

Navigated to radio button demo page
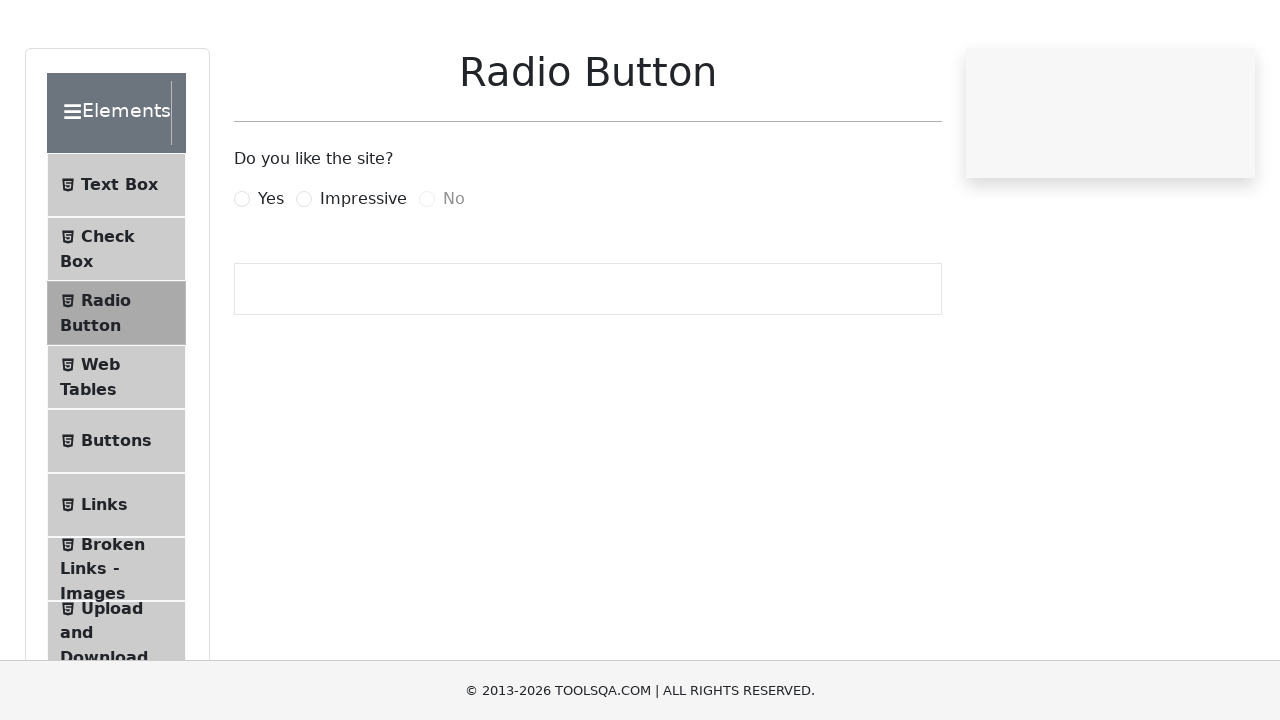

Clicked 'Yes' radio button using GetByRole locator with force option at (242, 275) on internal:role=radio[name="Yes"i]
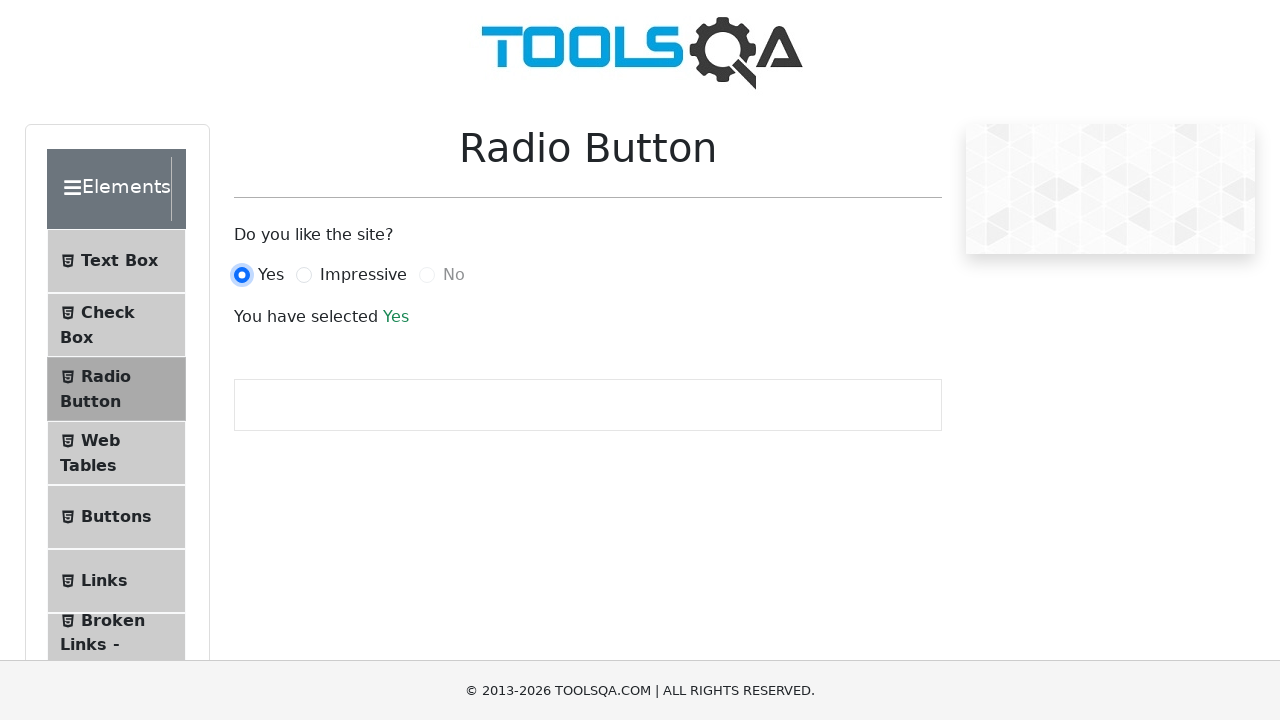

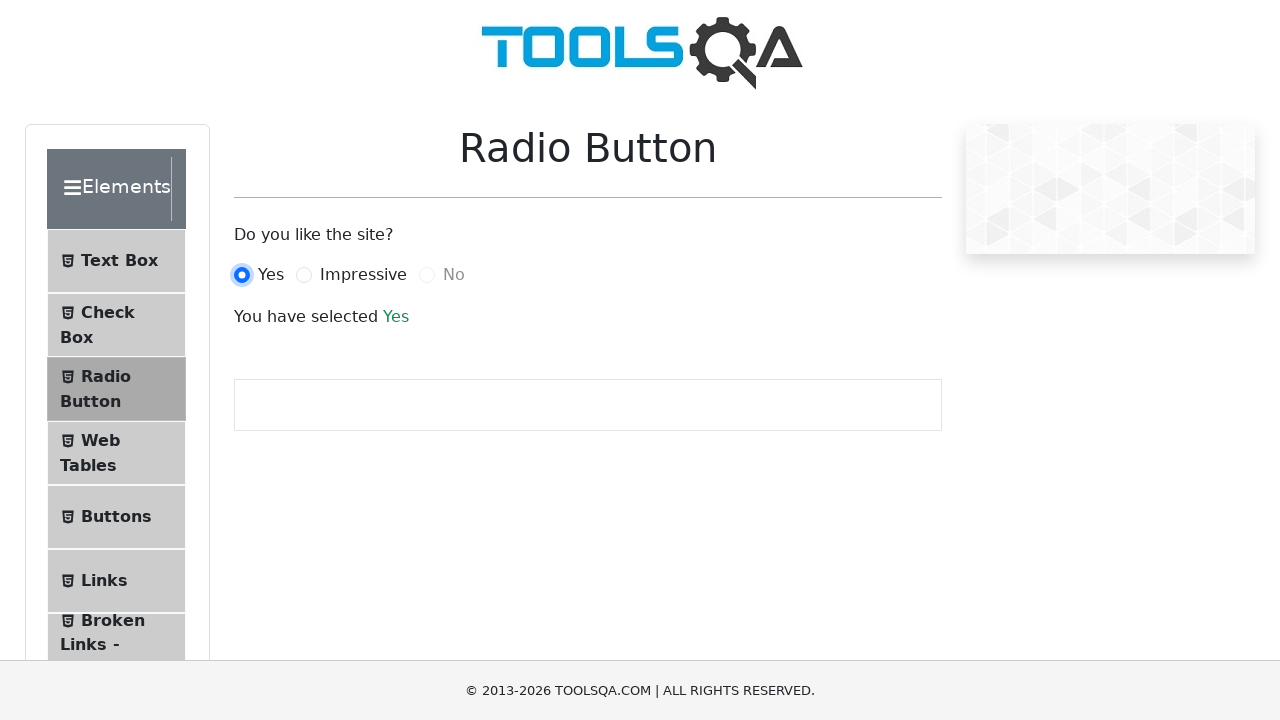